Tests dropdown functionality by verifying available options and selecting an option from the dropdown menu

Starting URL: https://the-internet.herokuapp.com/dropdown

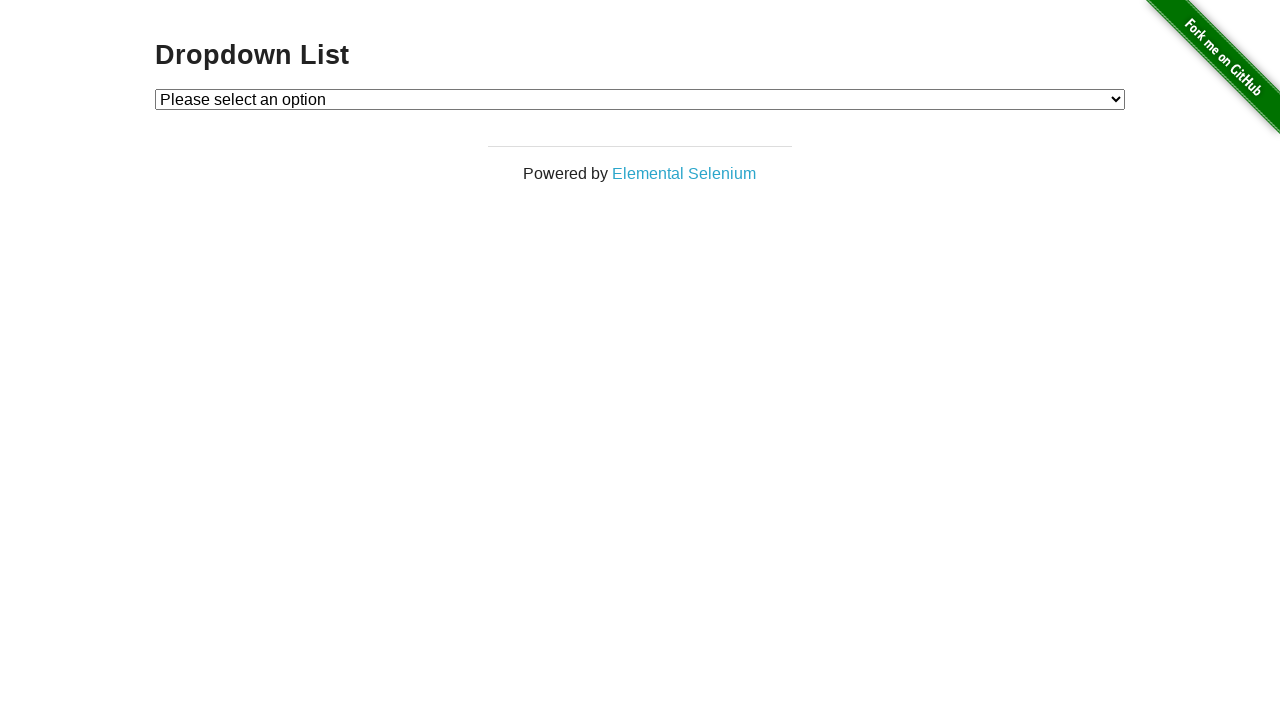

Located dropdown element with id 'dropdown'
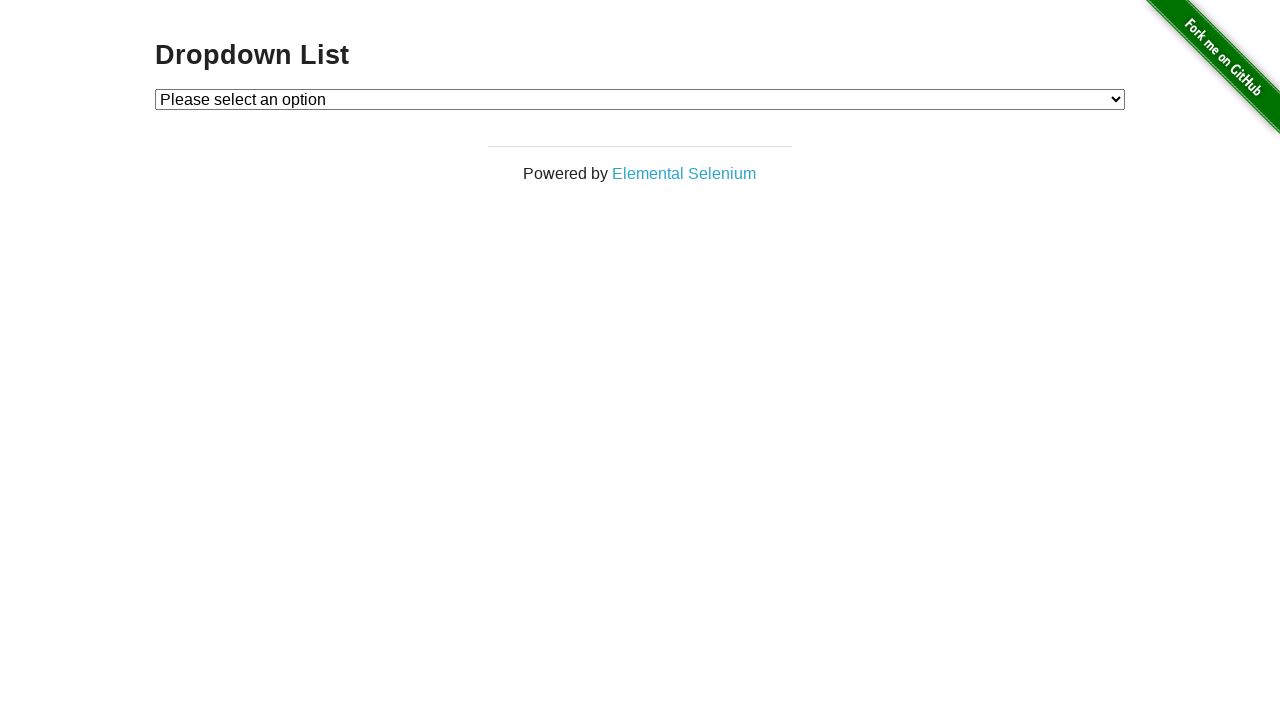

Retrieved all available options from dropdown menu
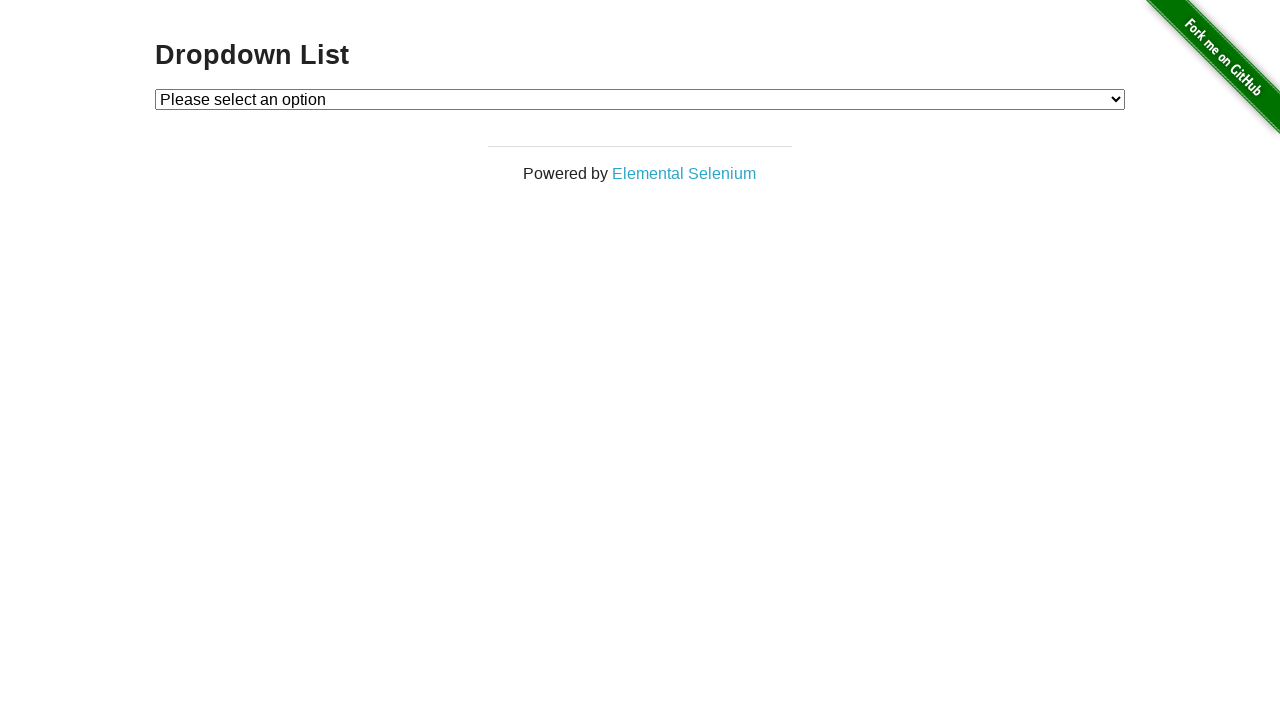

Verified dropdown options are attached to DOM
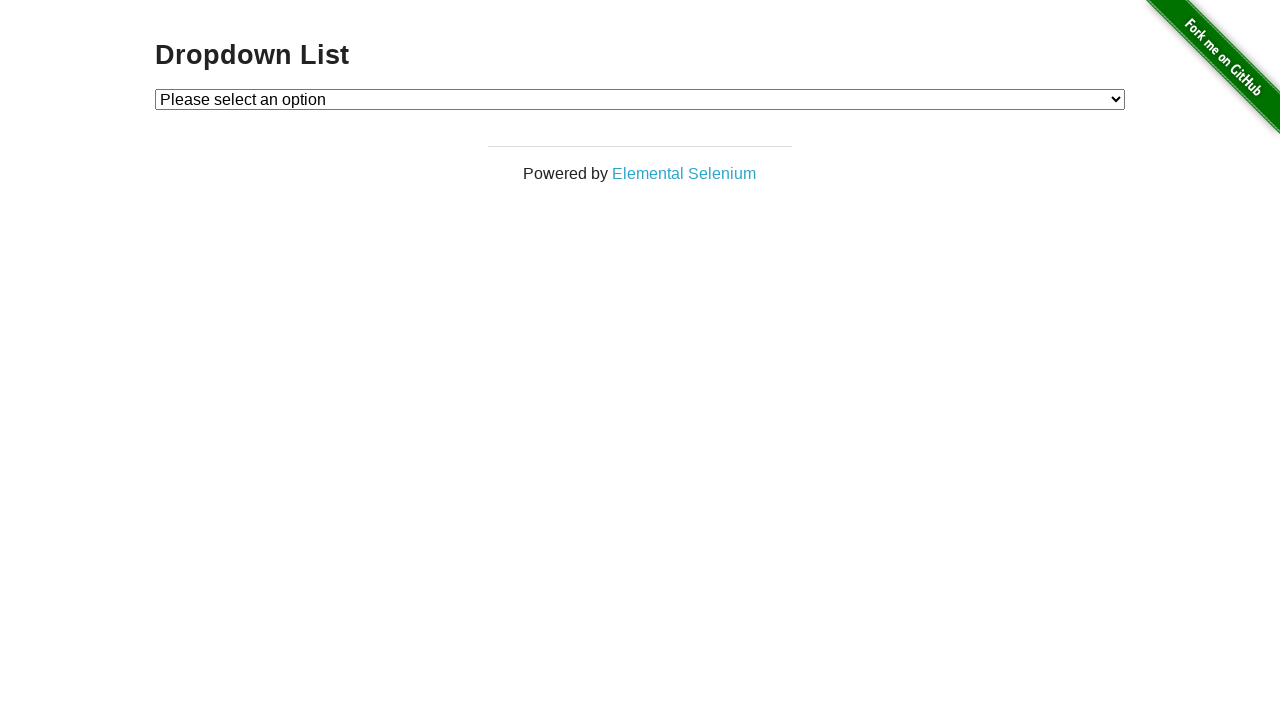

Selected 'Option 1' from the dropdown menu on #dropdown
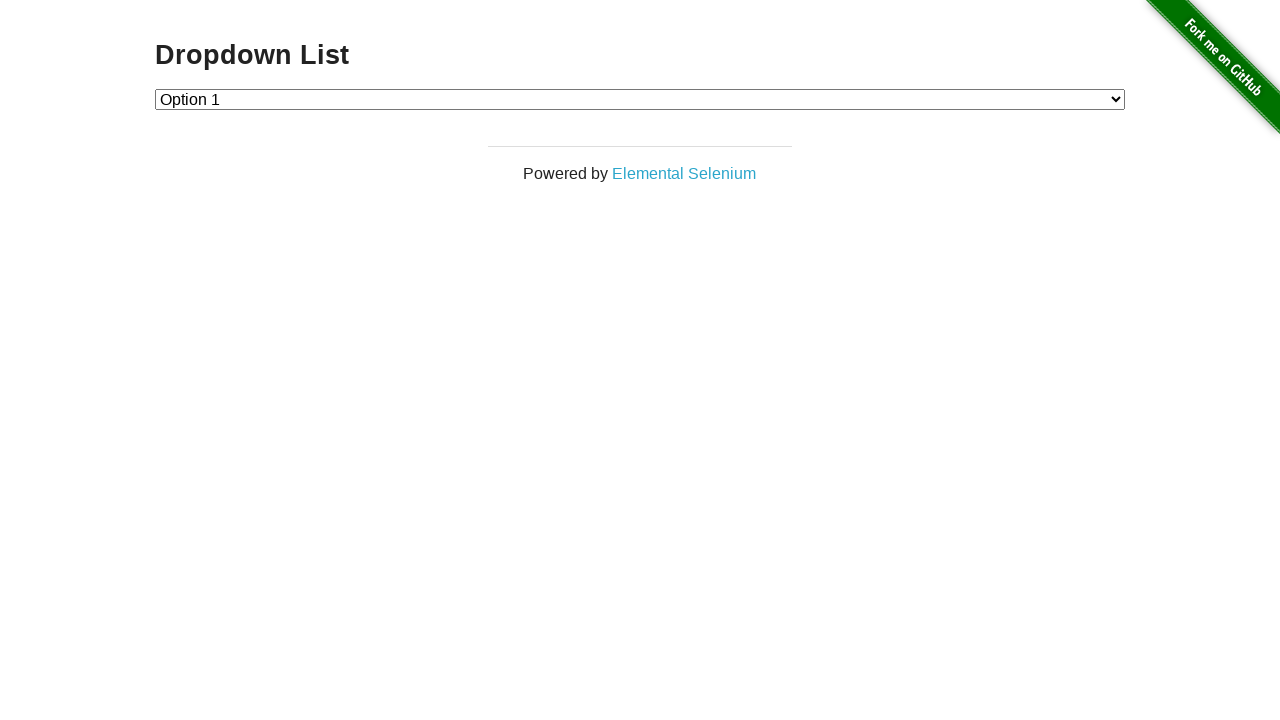

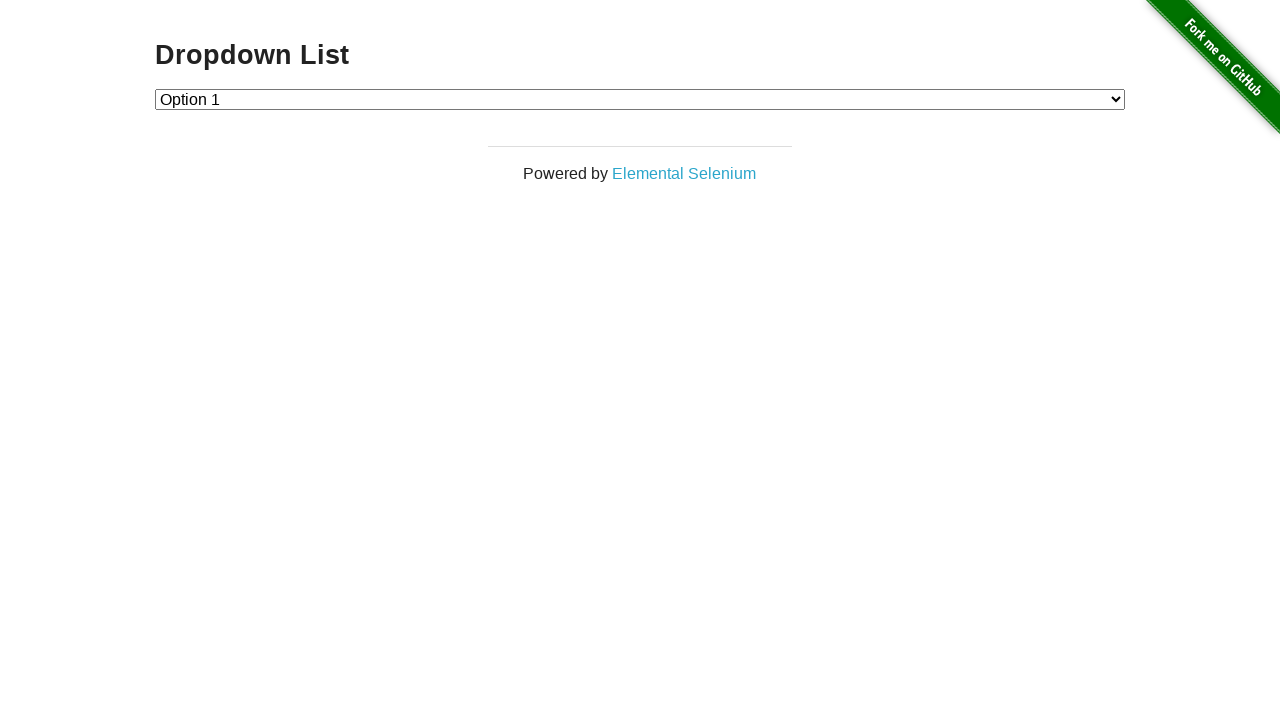